Tests navigation through the Across Multiverse website by clicking on Discovery Mode and then Launch links

Starting URL: https://across-multiverse.com/

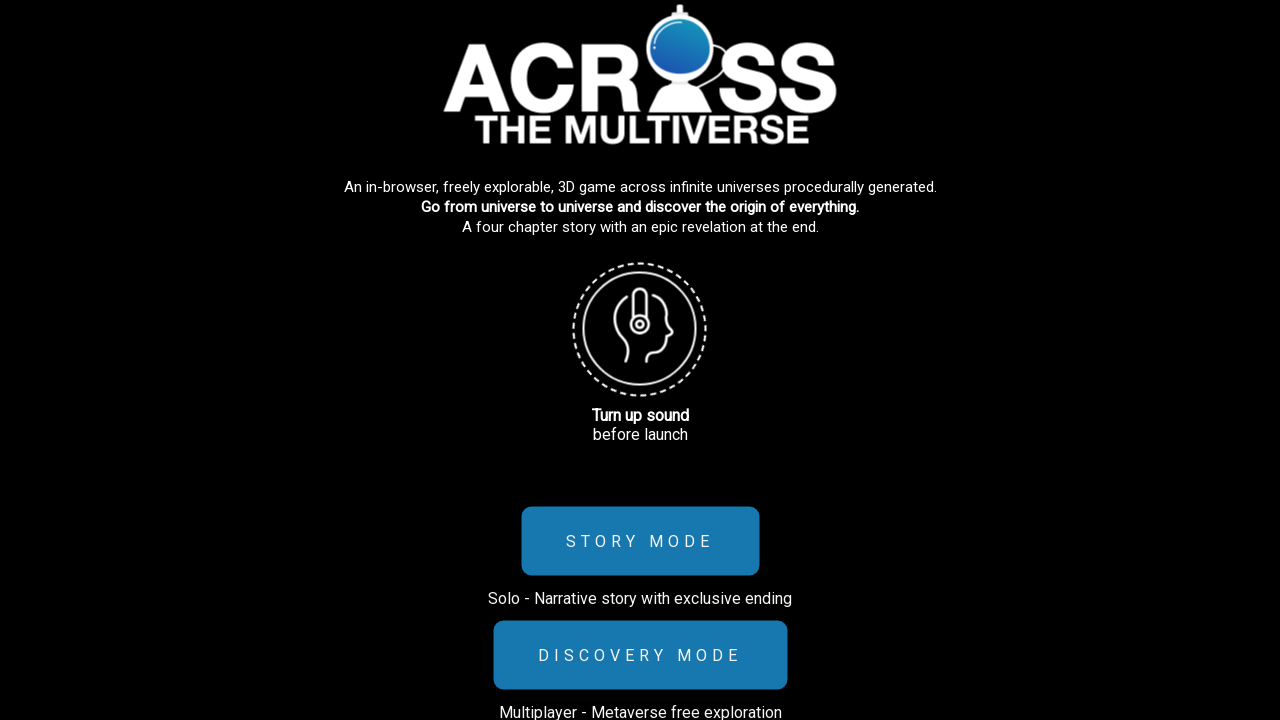

Navigated to Across Multiverse website
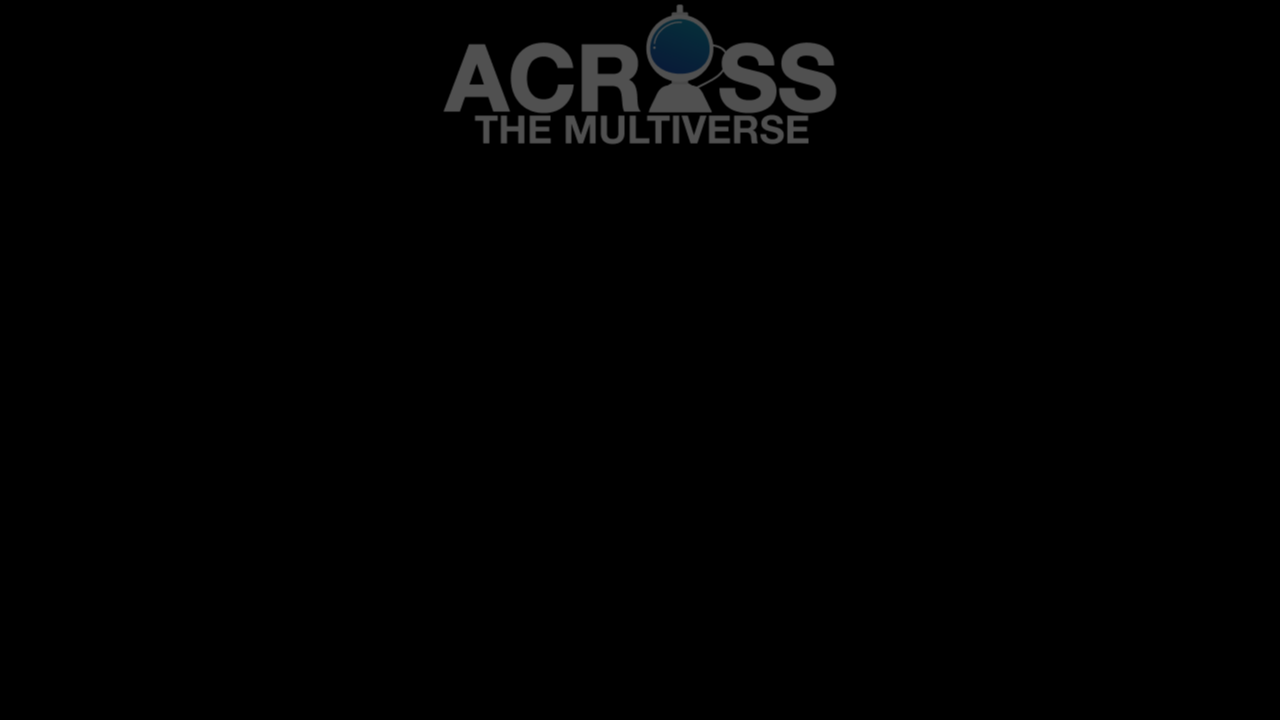

Clicked on Discovery Mode link at (640, 655) on internal:role=link[name="DISCOVERY MODE"i]
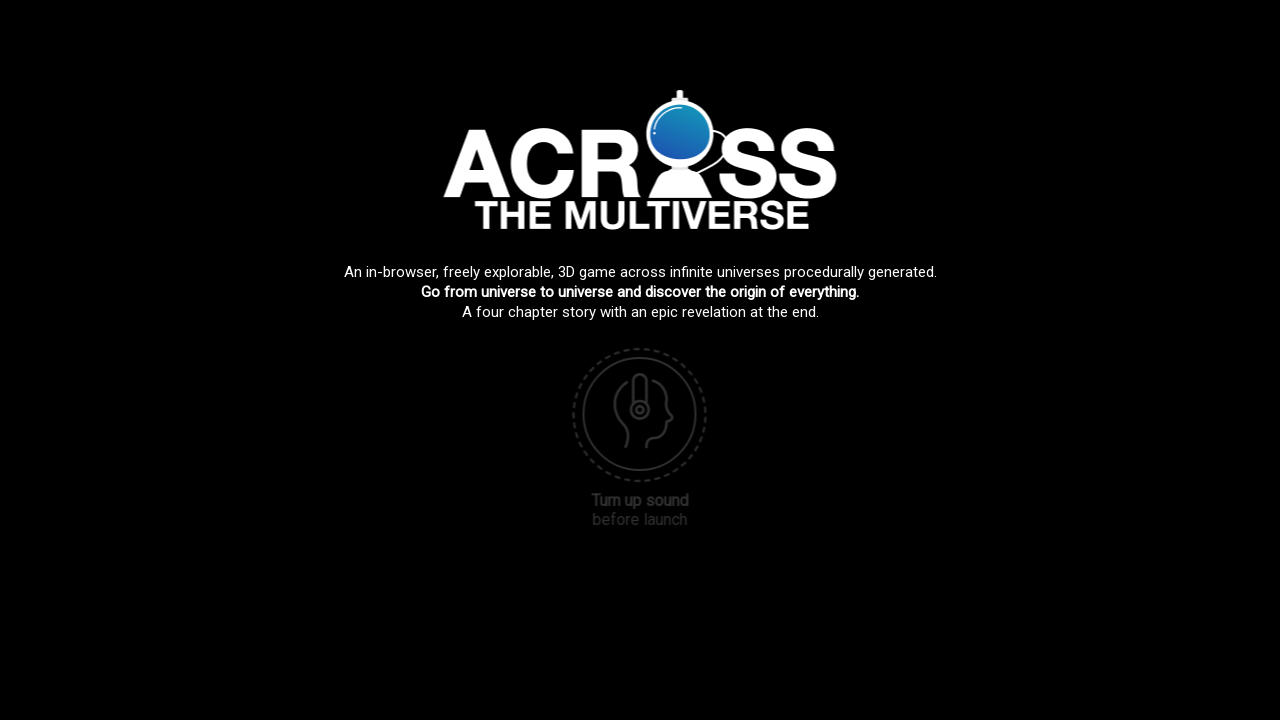

Clicked on Launch link at (640, 626) on internal:role=link[name="LAUNCH"i]
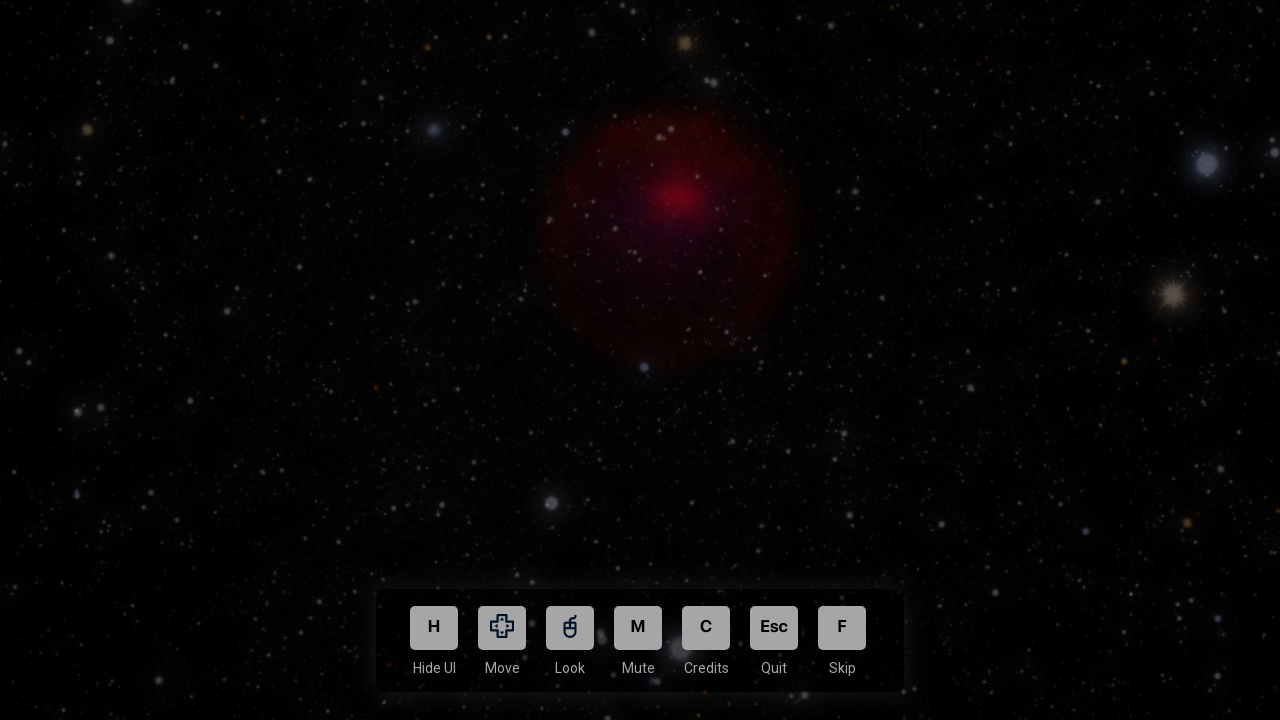

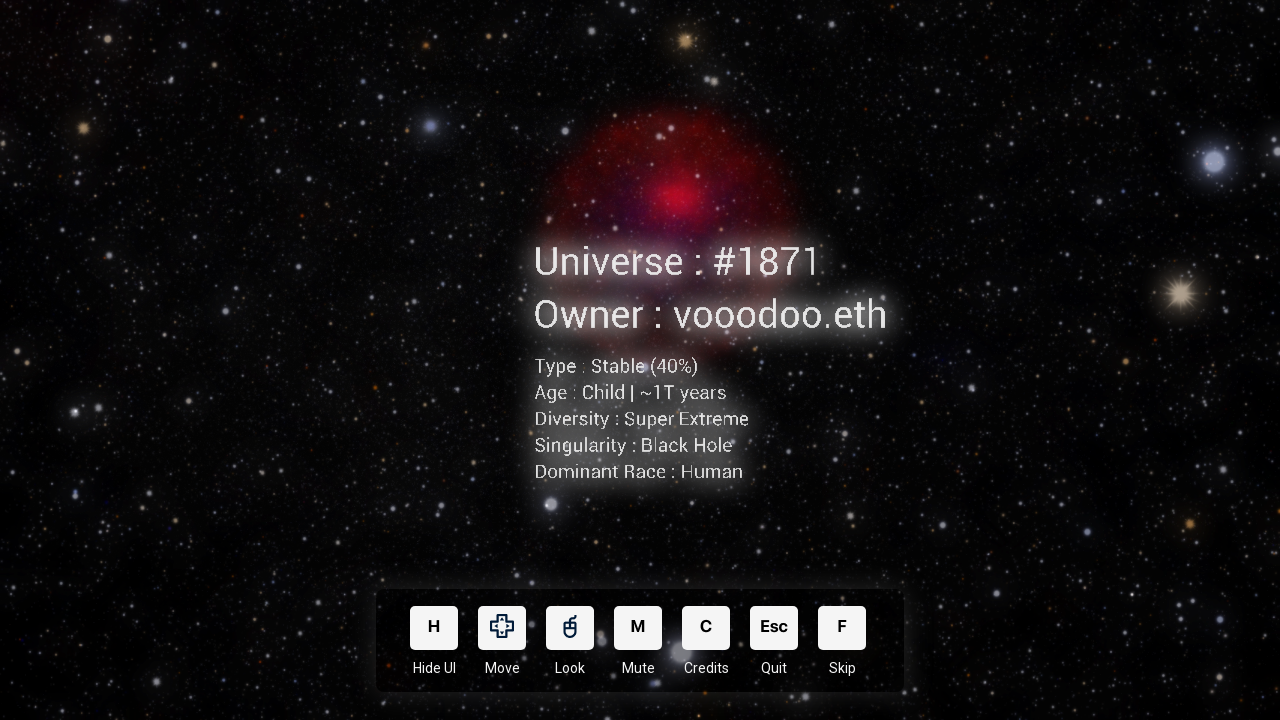